Tests file upload functionality by uploading a large file to verify the application handles large file uploads

Starting URL: https://the-internet.herokuapp.com/upload

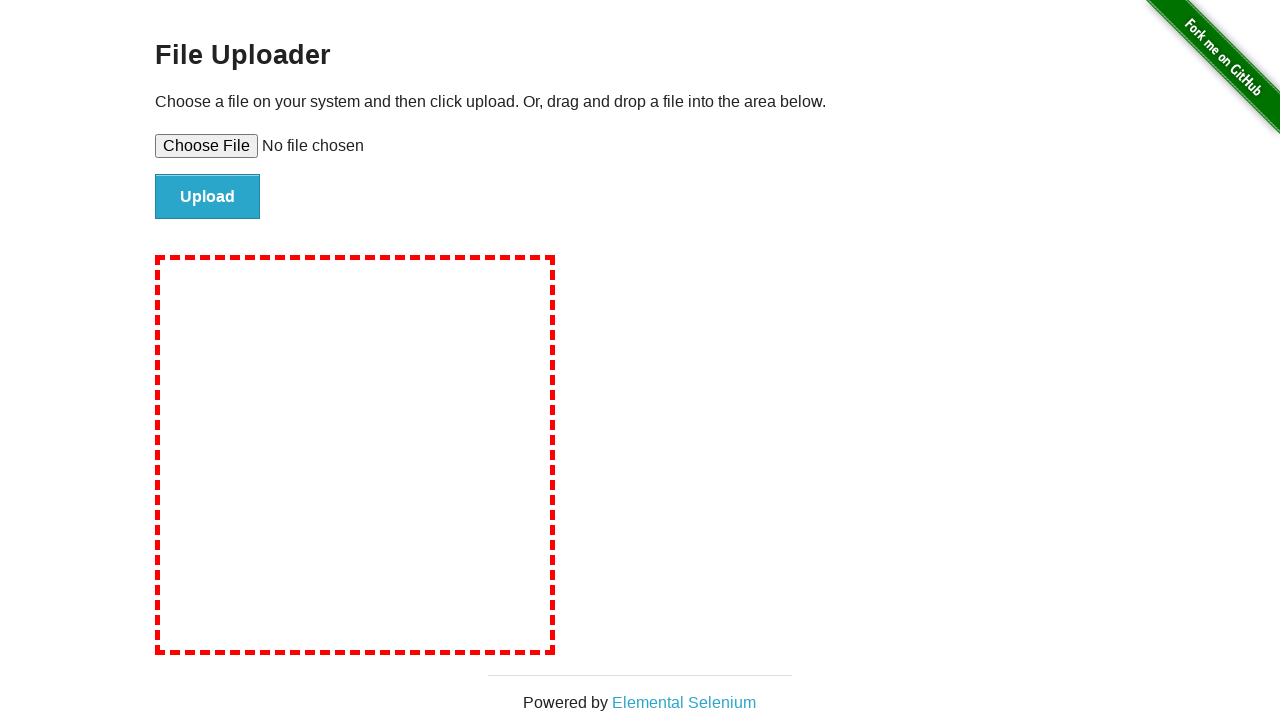

Created temporary large test file for upload
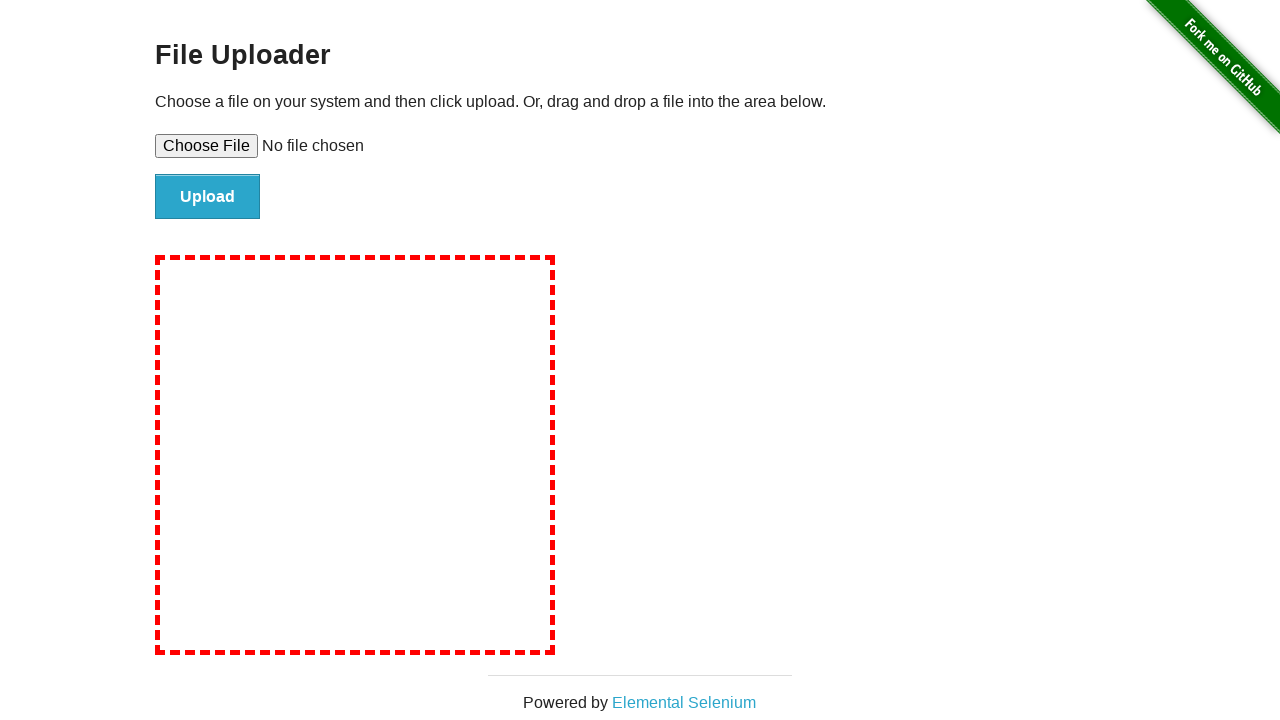

Set input files with large test file path
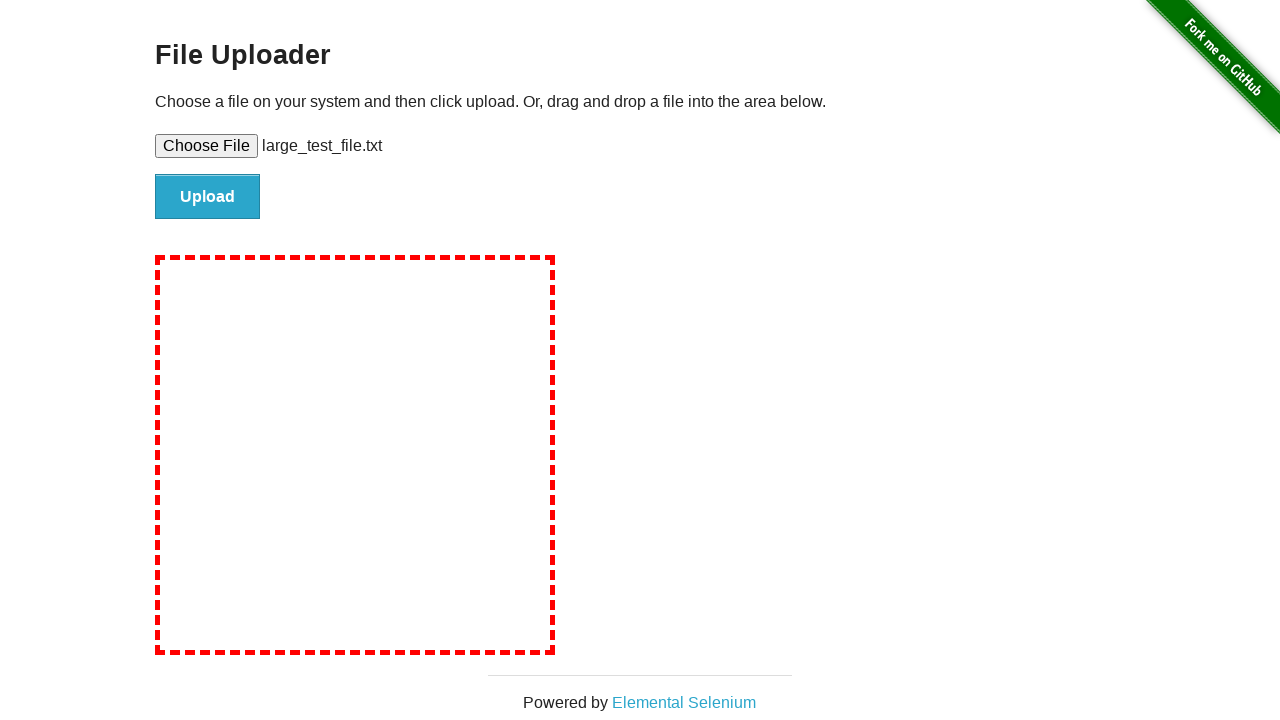

Clicked file upload submit button at (208, 197) on #file-submit
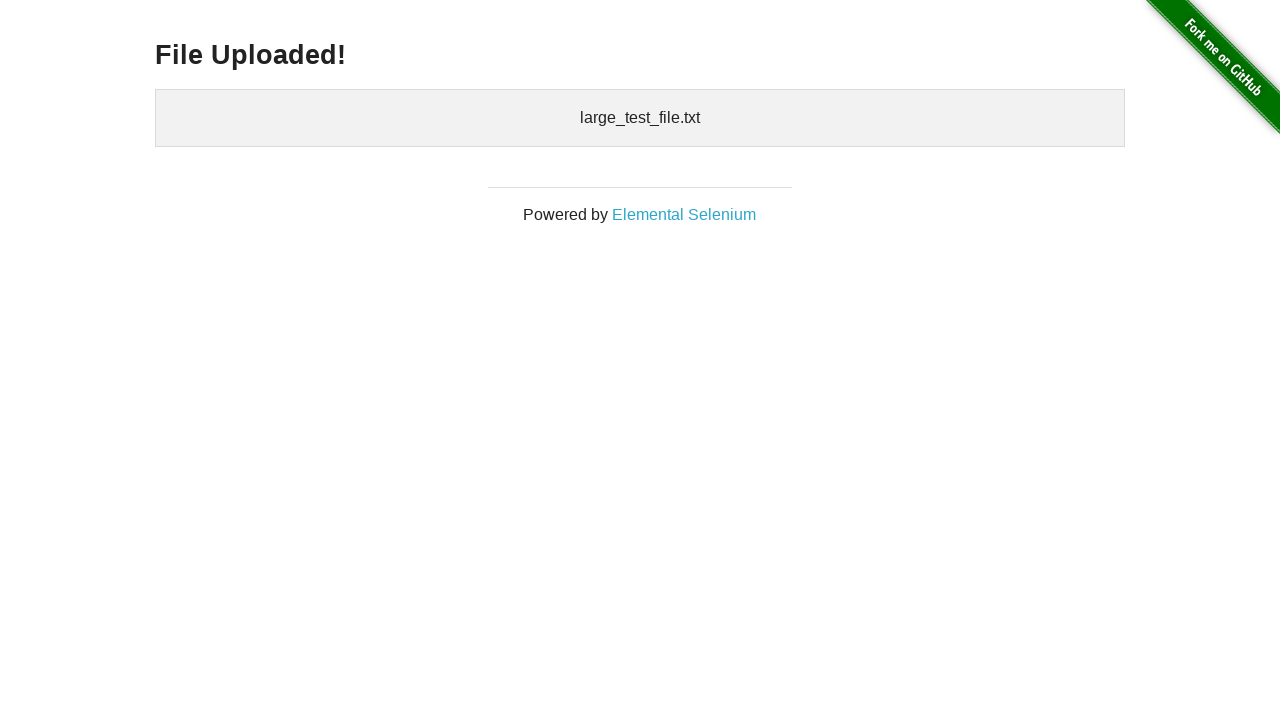

Upload result page loaded successfully
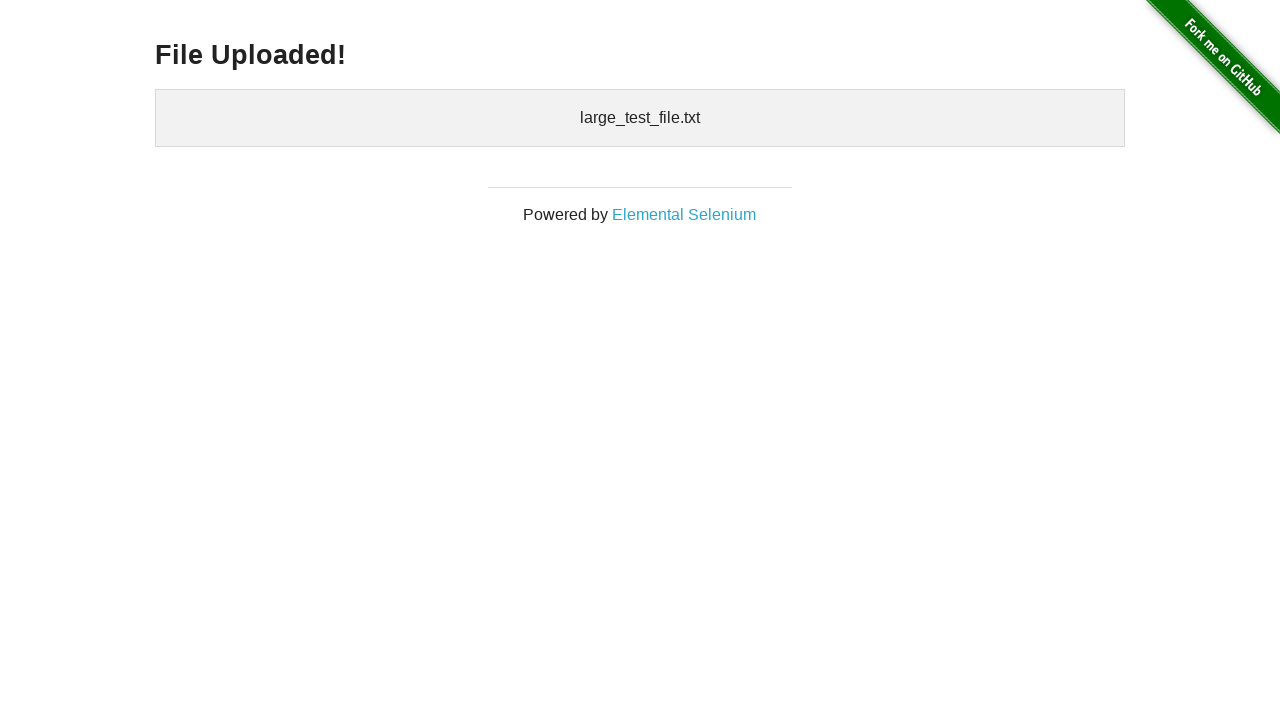

Removed temporary test file
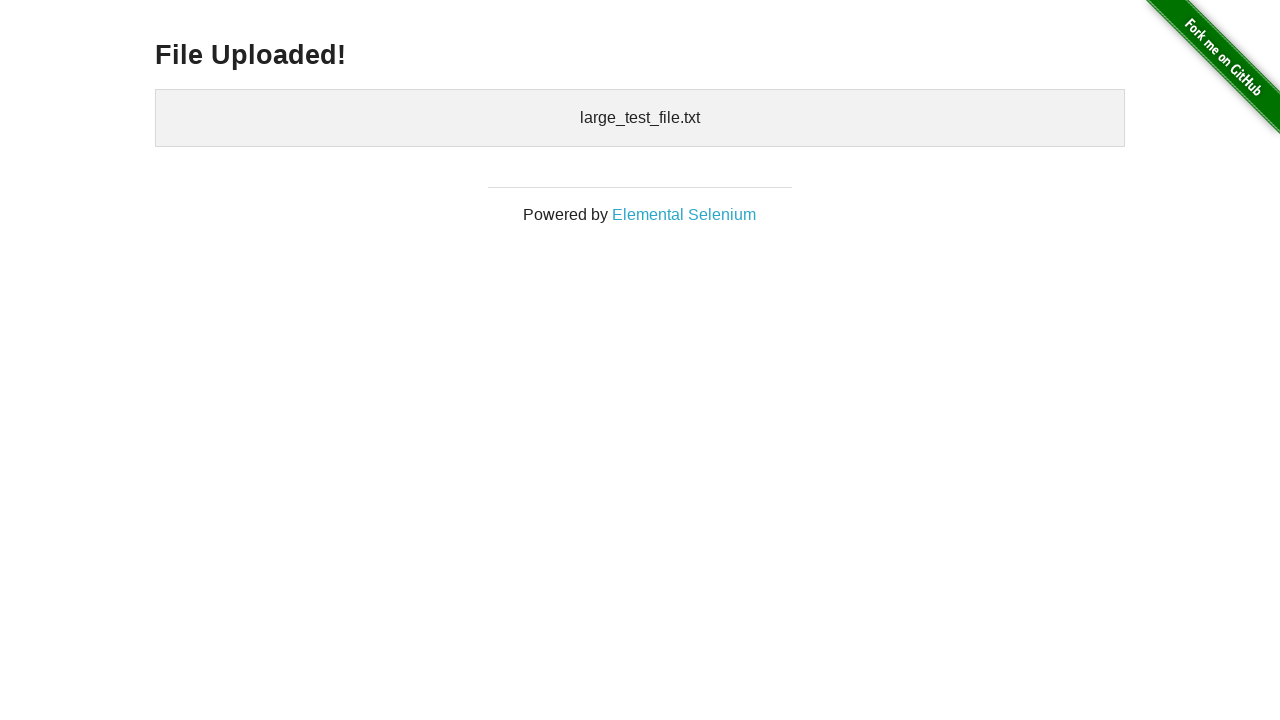

Removed temporary directory
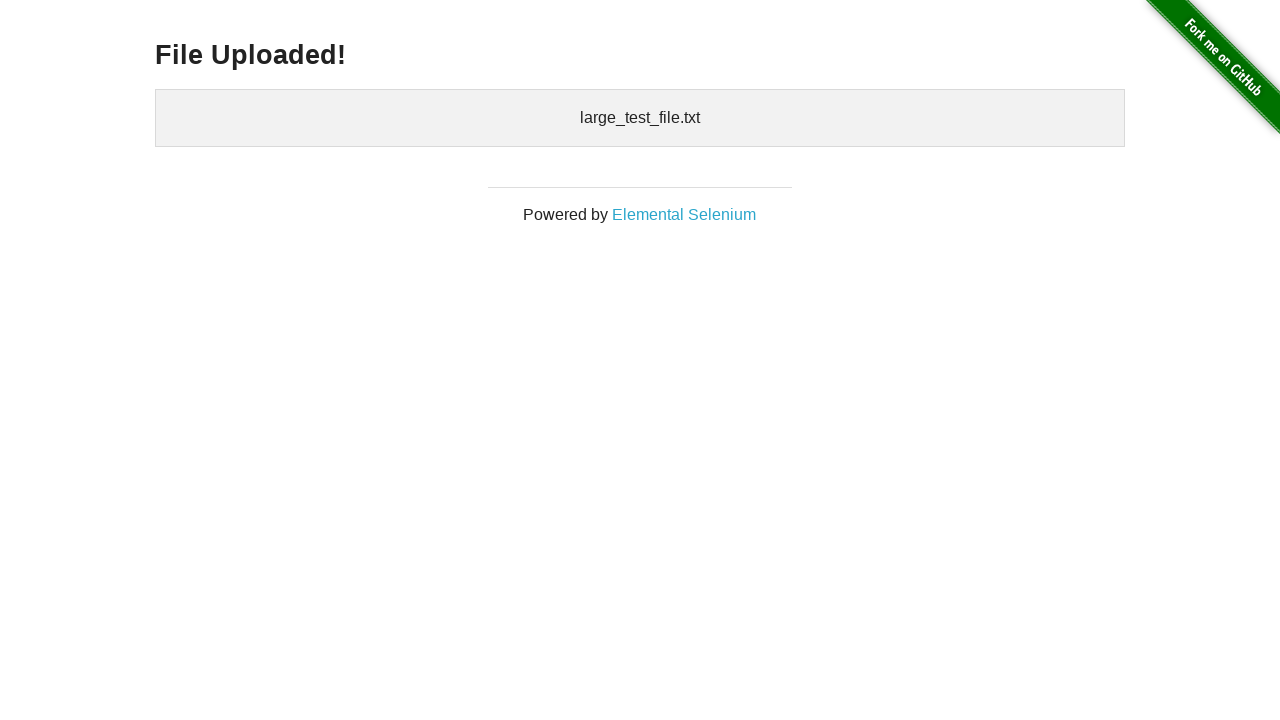

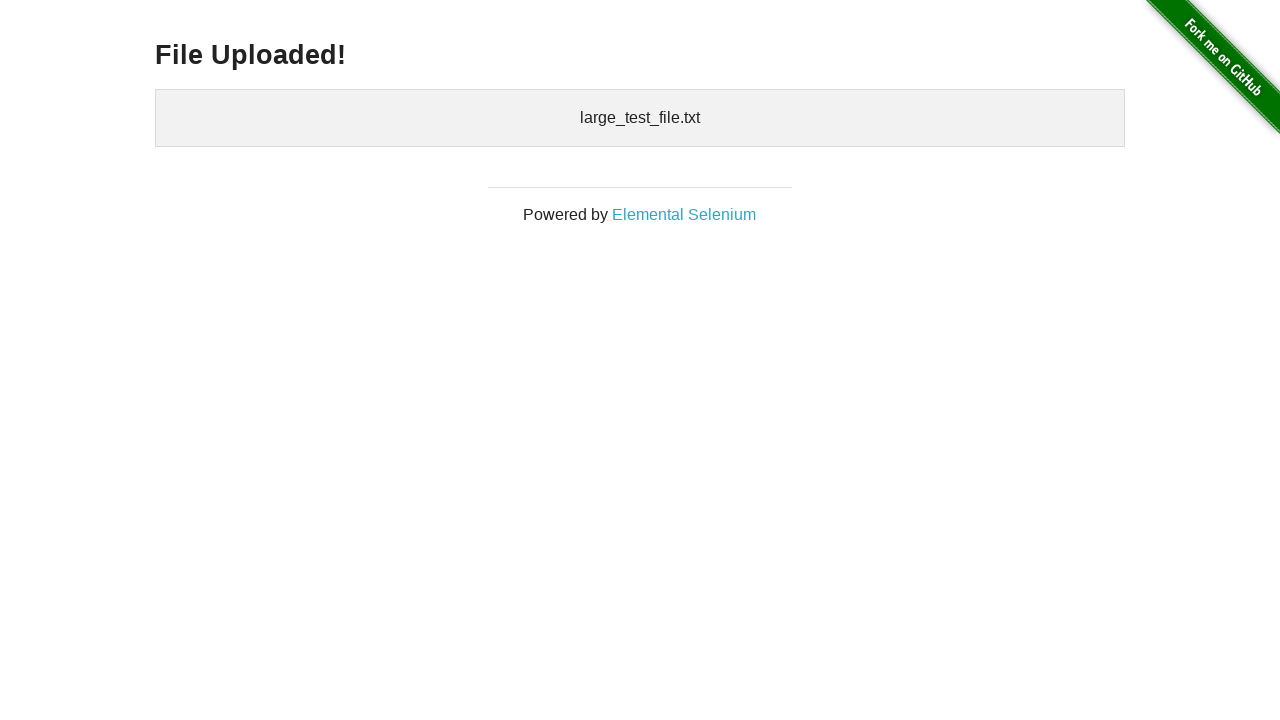